Tests multi-select dropdown functionality by selecting multiple color options (Blue, Red, Yellow) from a dropdown menu

Starting URL: https://testautomationpractice.blogspot.com/

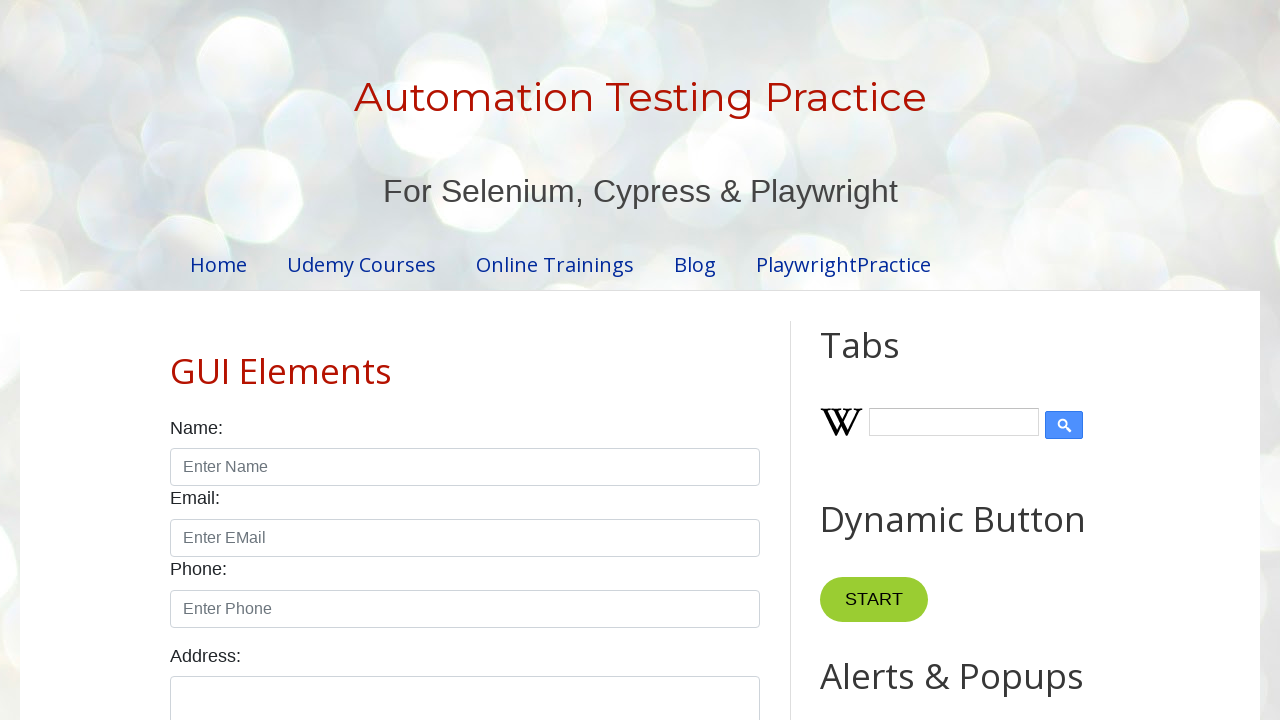

Navigated to test automation practice site
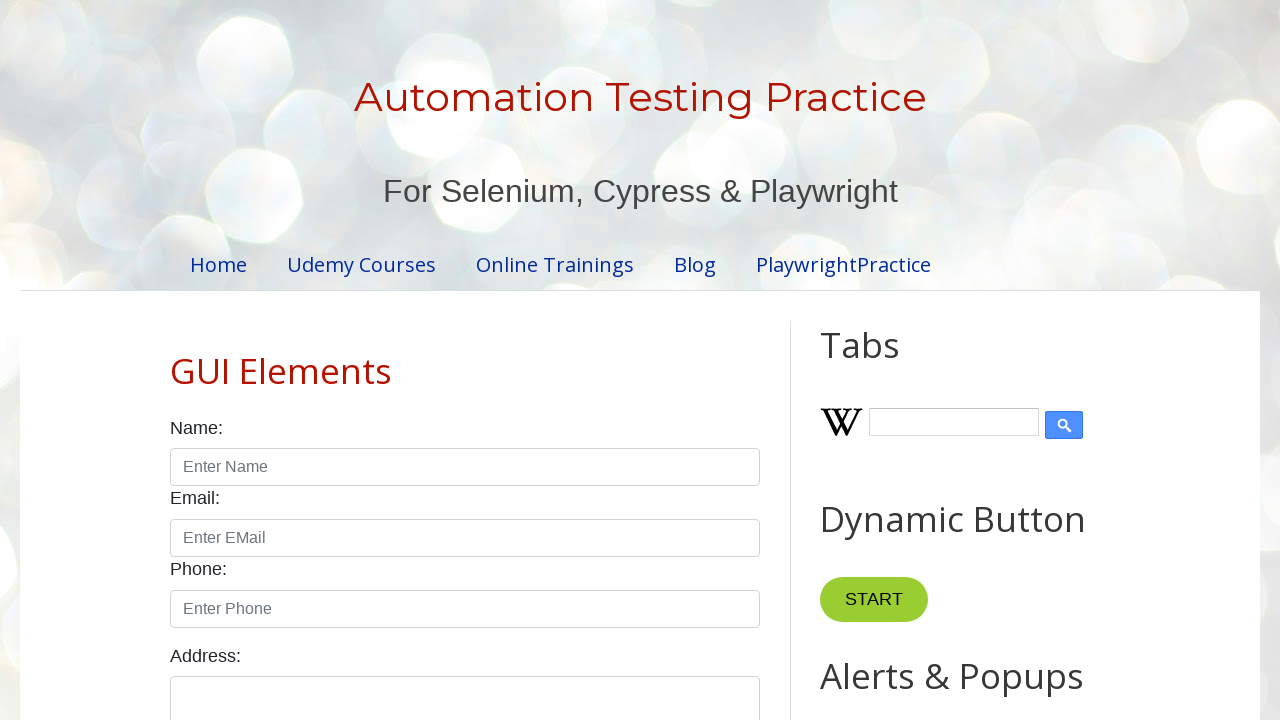

Selected multiple color options (Blue, Red, Yellow) from dropdown on #colors
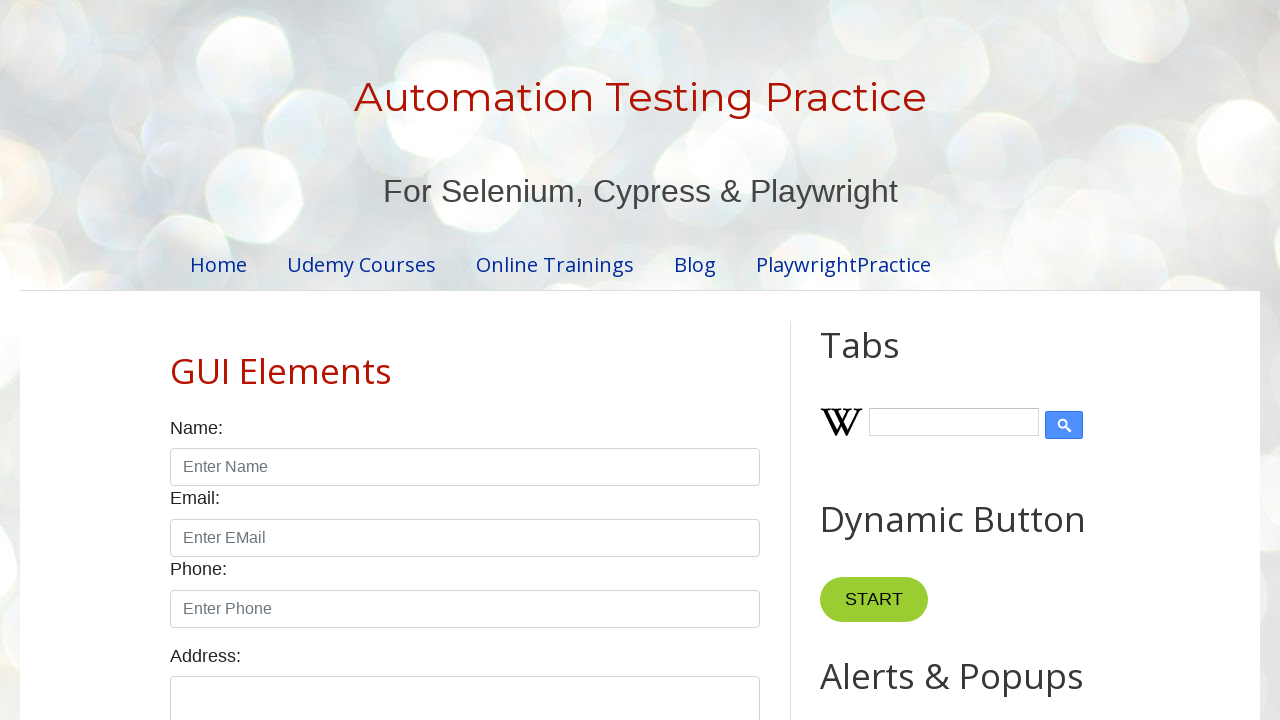

Waited for selection to be visible
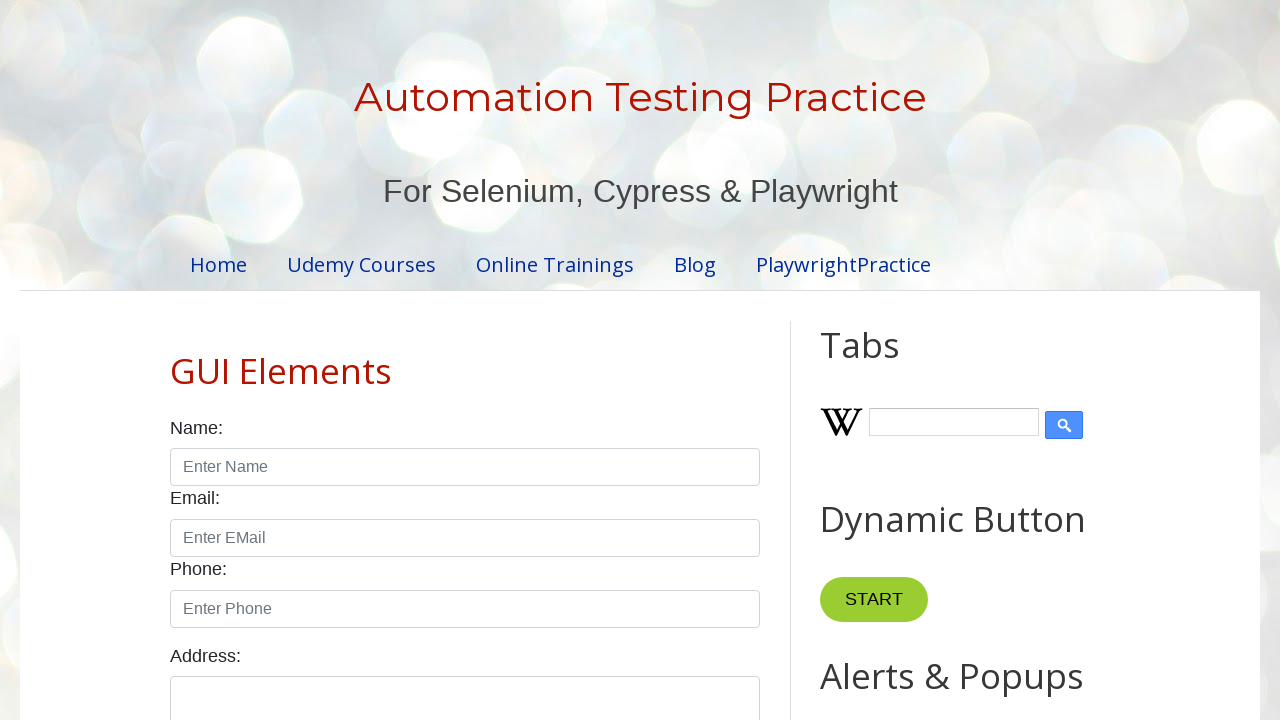

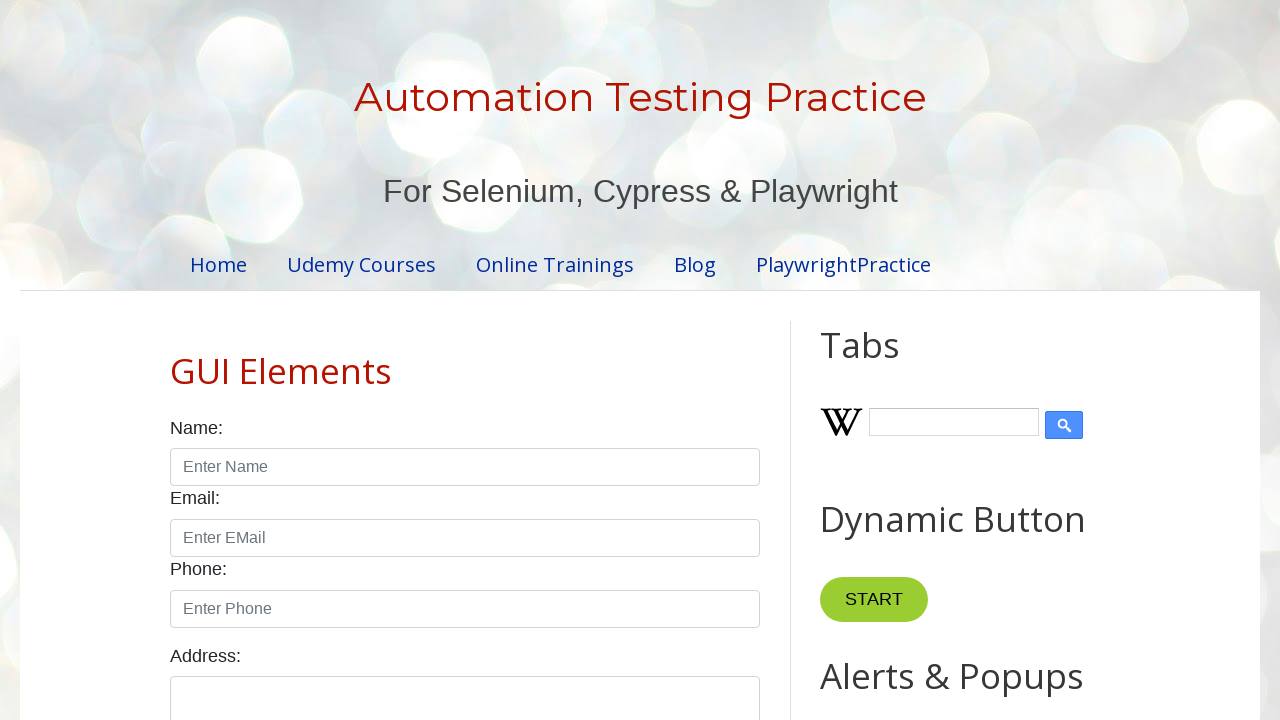